Tests the view menu functionality by clicking the menu button, selecting "Add View", and then choosing the "Card" view option on a pets management page.

Starting URL: https://training.testifi.io/pets

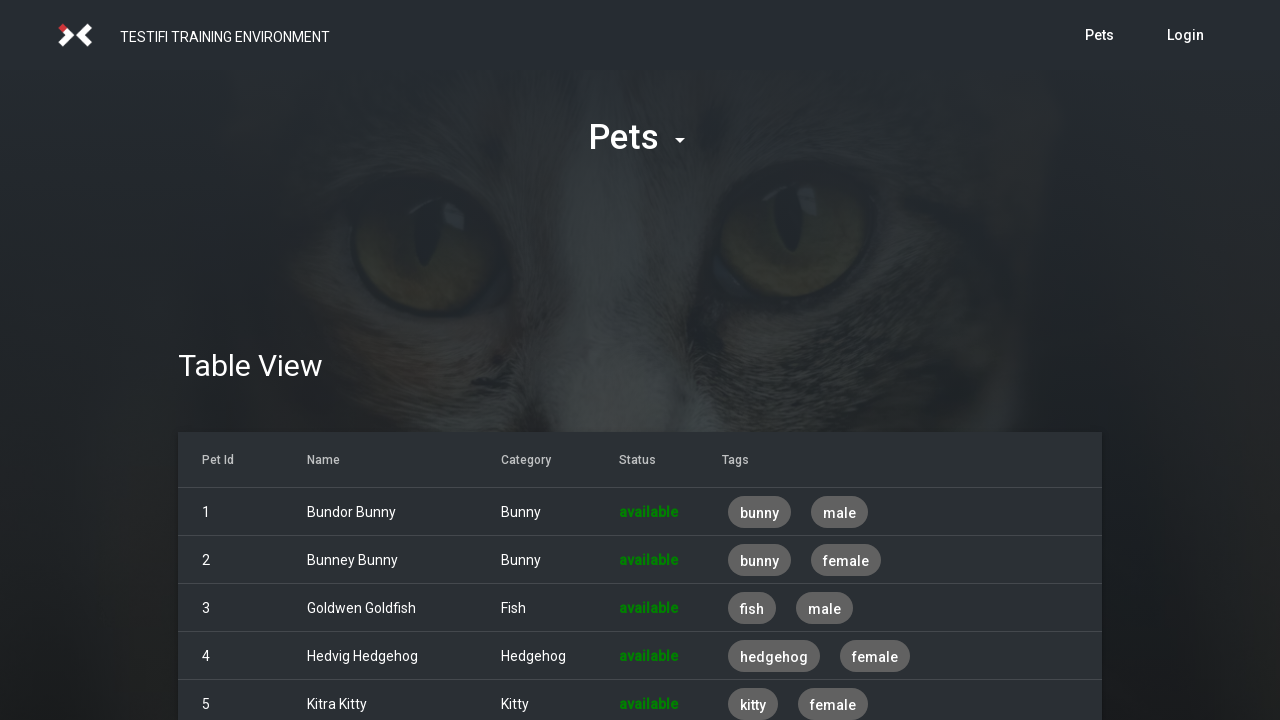

Clicked the menu button at (640, 138) on #menu
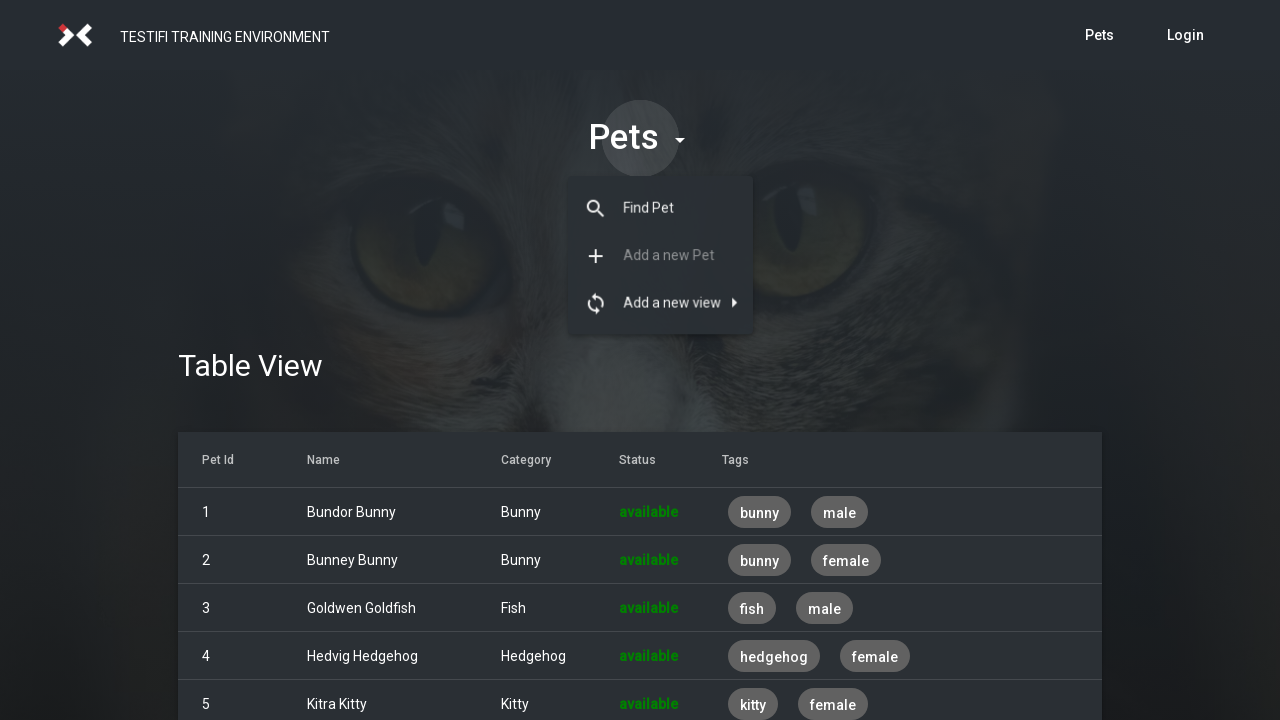

Clicked 'Add View' option in the menu at (662, 304) on #menu__add-view
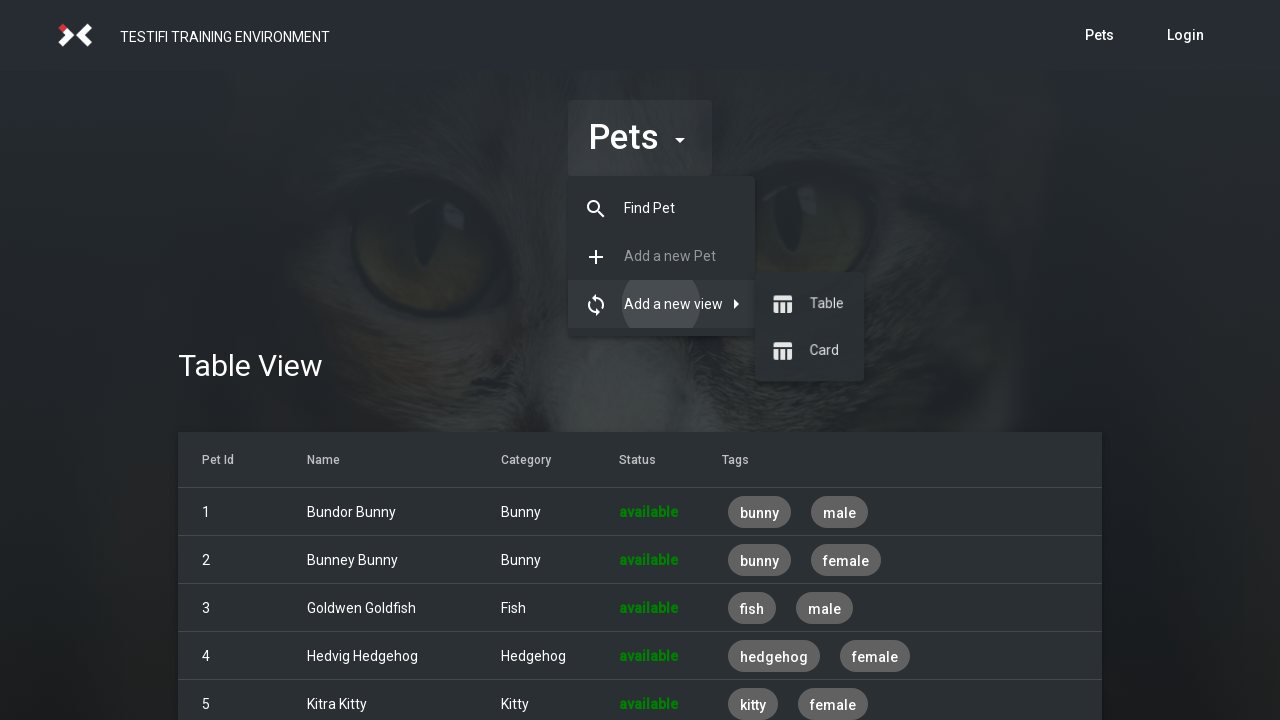

Selected the Card view option at (811, 352) on #view-menu__card
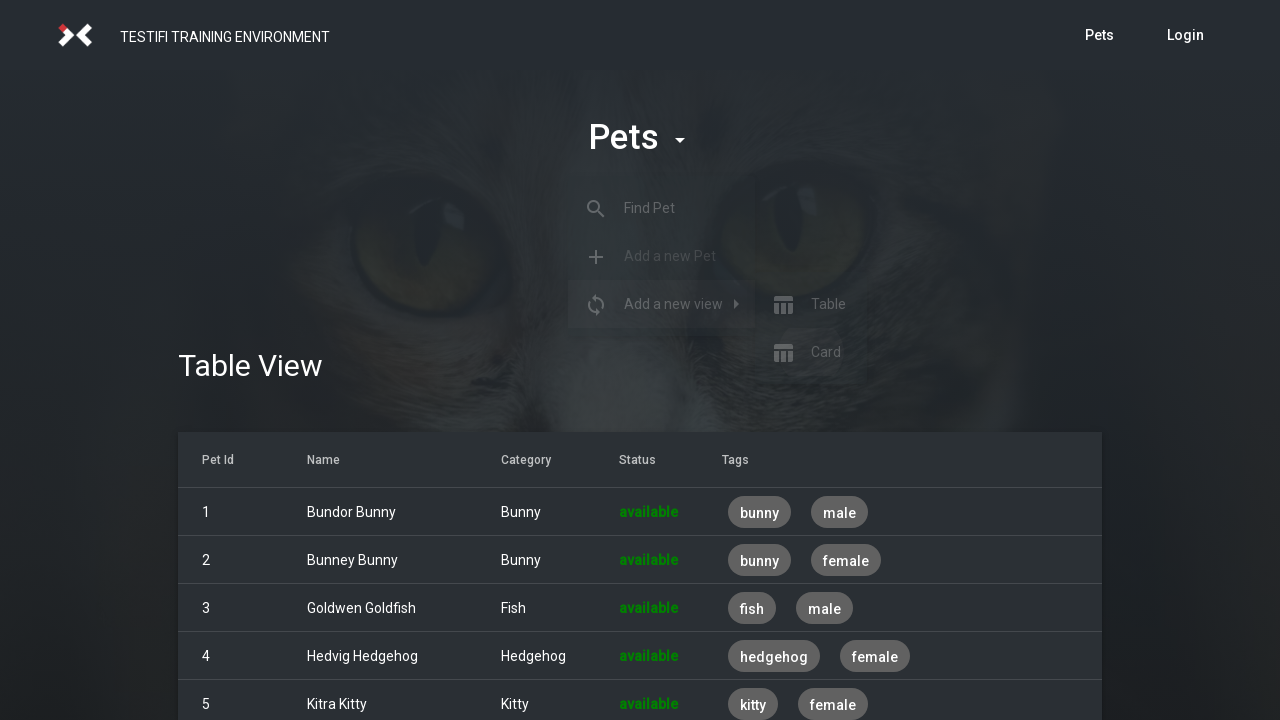

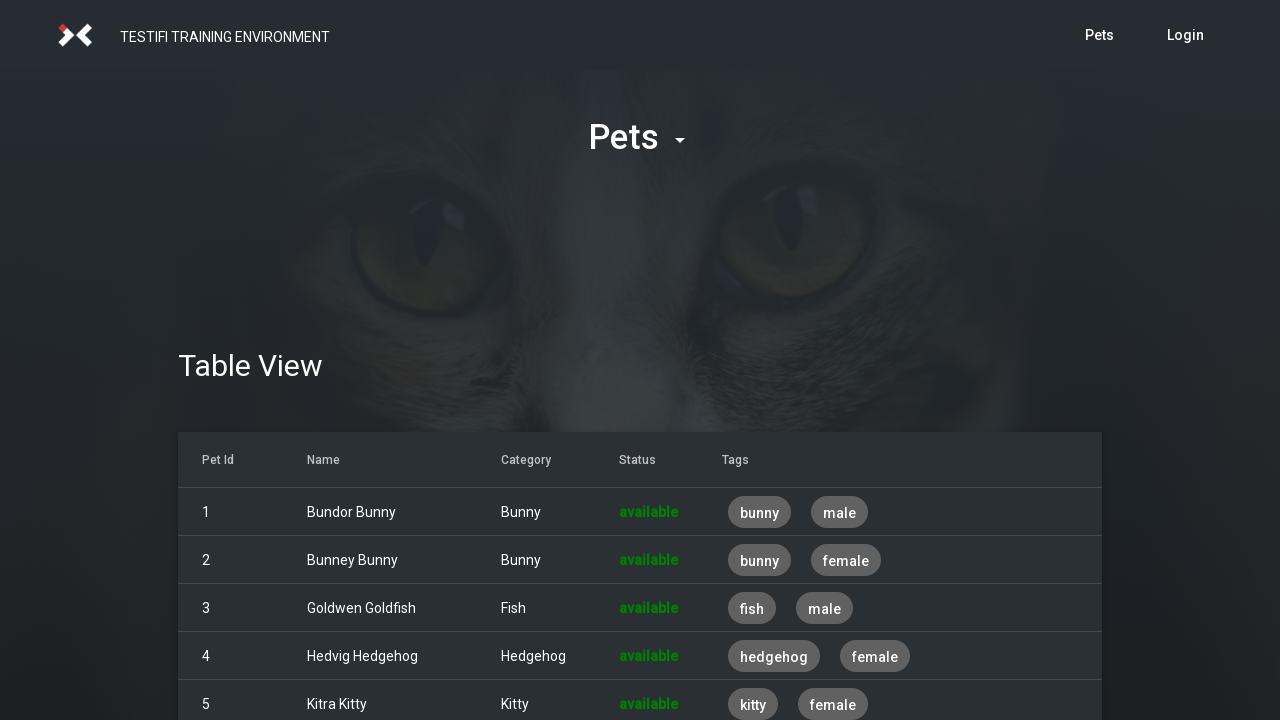